Tests login form submission on a learning automation website by filling email and password fields and clicking submit

Starting URL: https://freelance-learn-automation.vercel.app/login

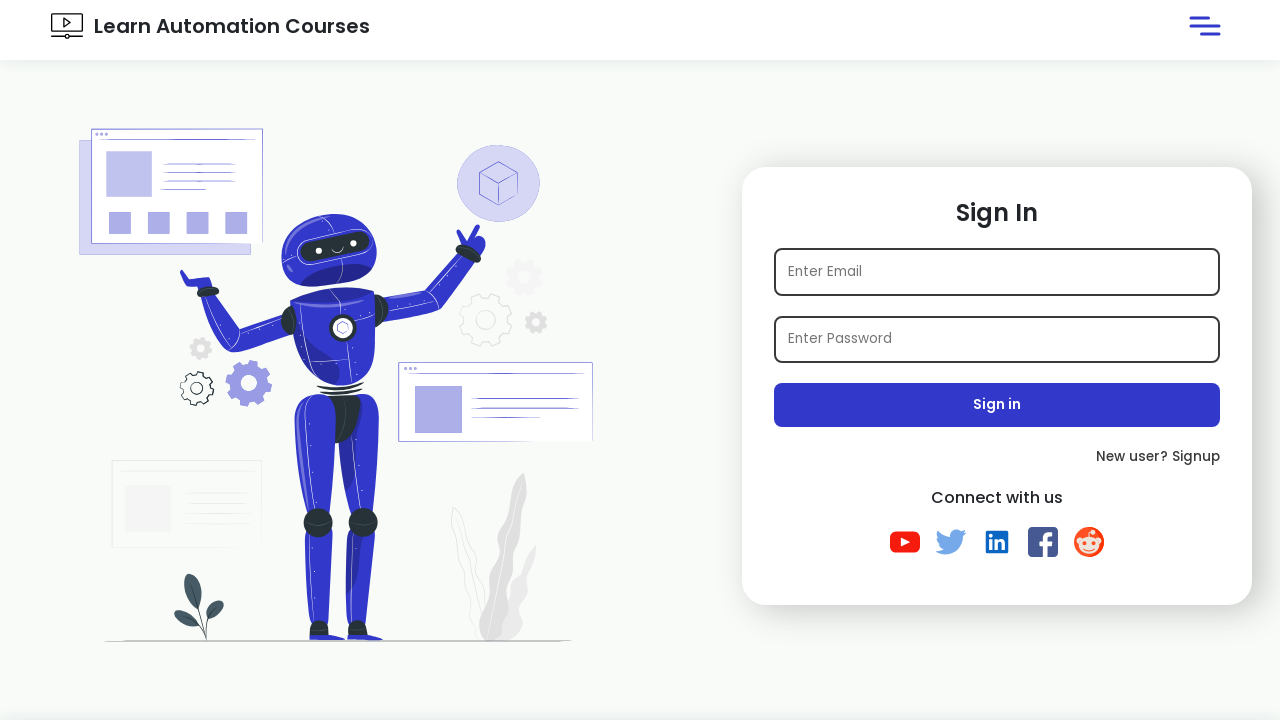

Filled email field with 'testuser@example.com' on #email1
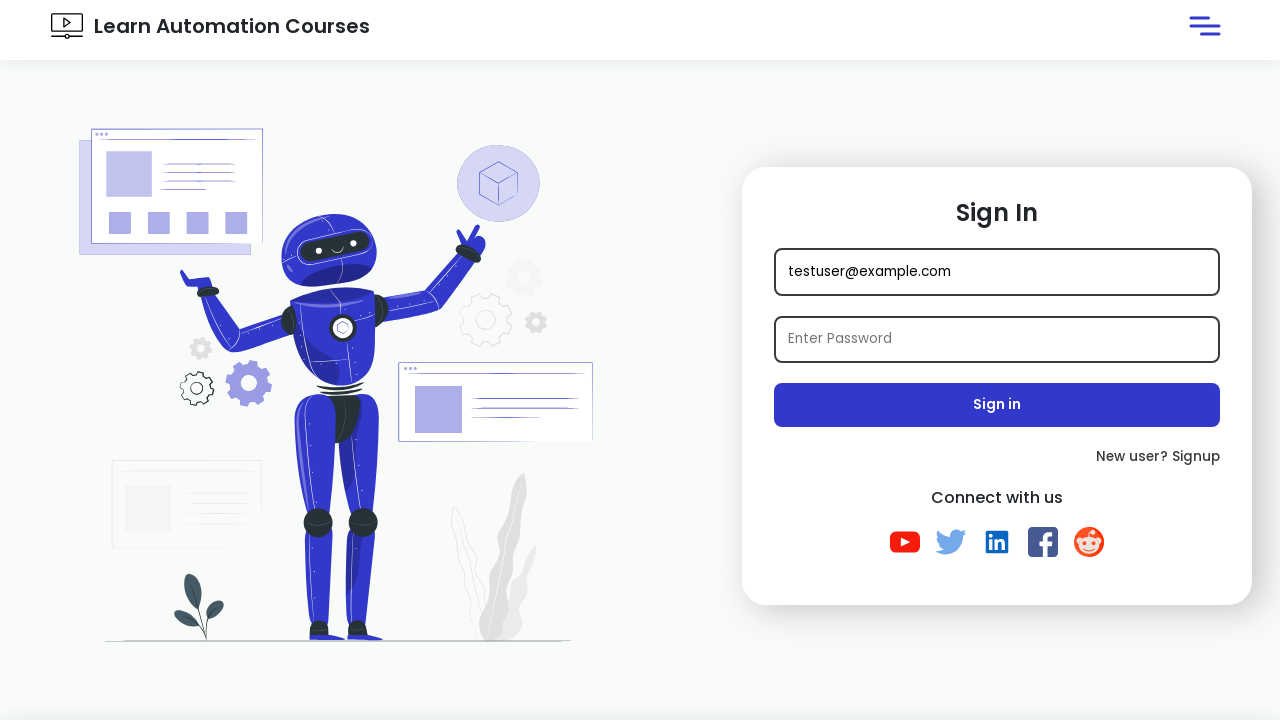

Filled password field with 'TestPassword123' on #password1
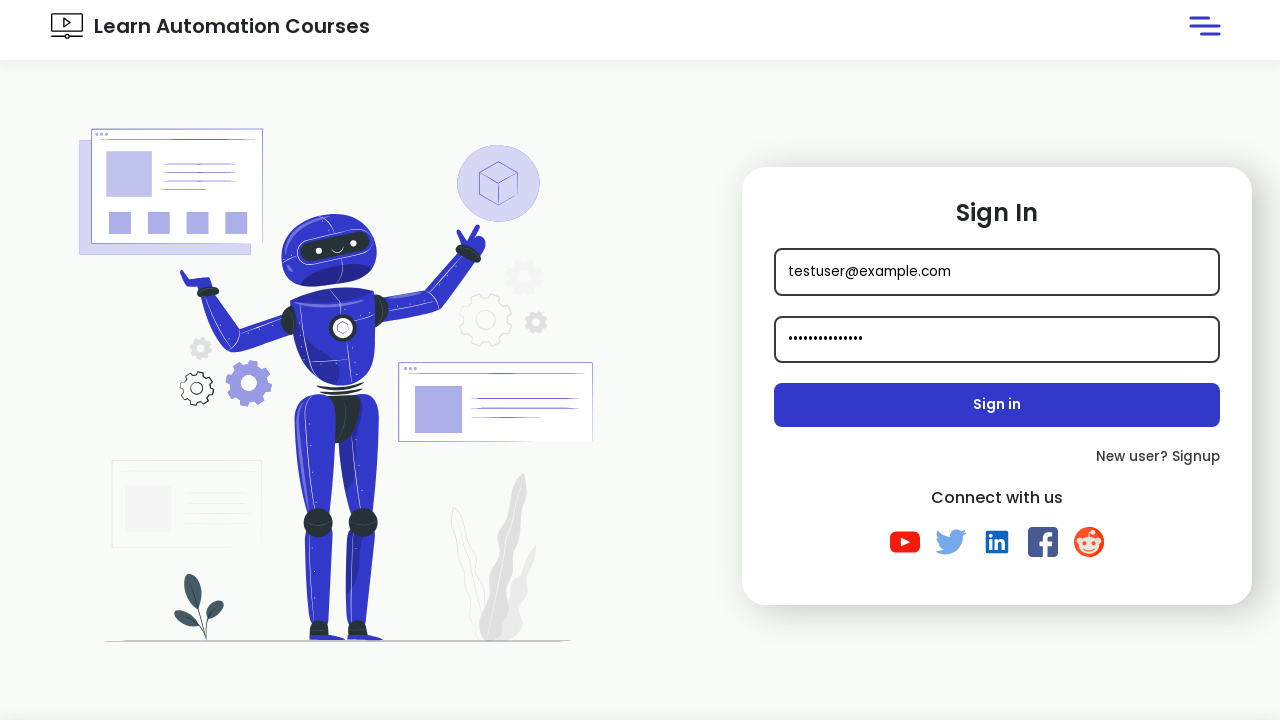

Clicked submit button to log in at (997, 405) on .submit-btn
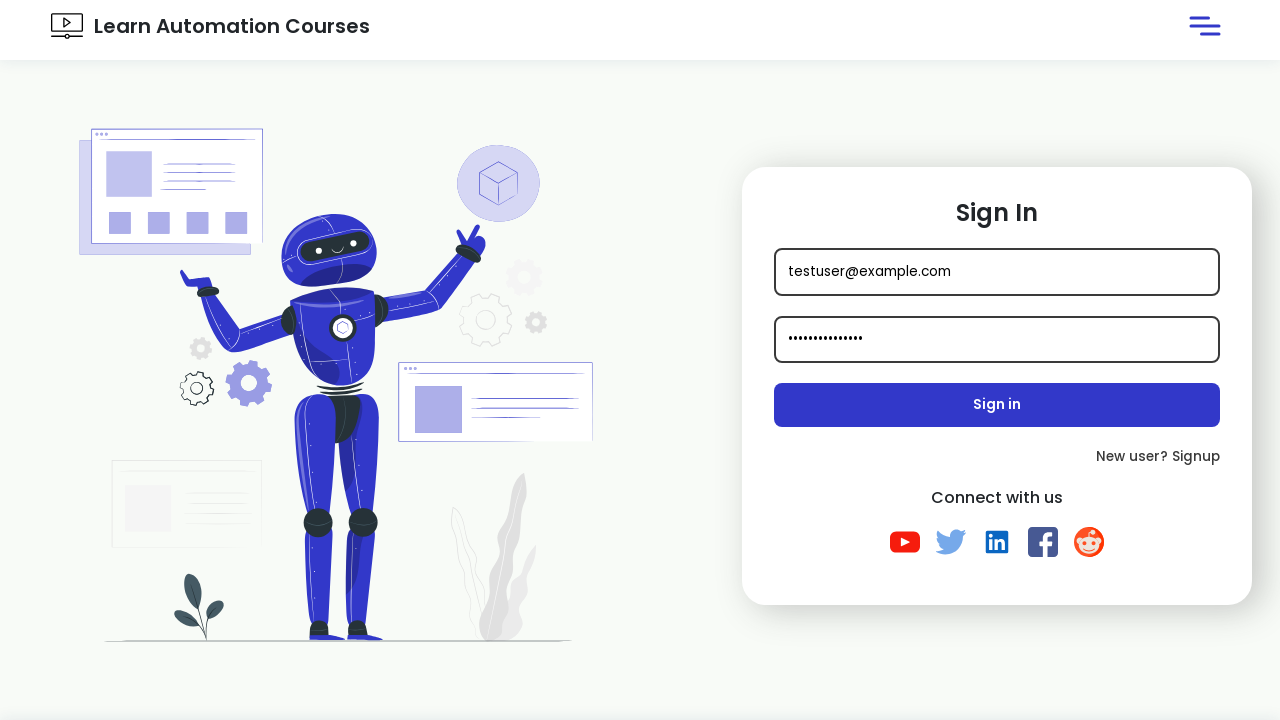

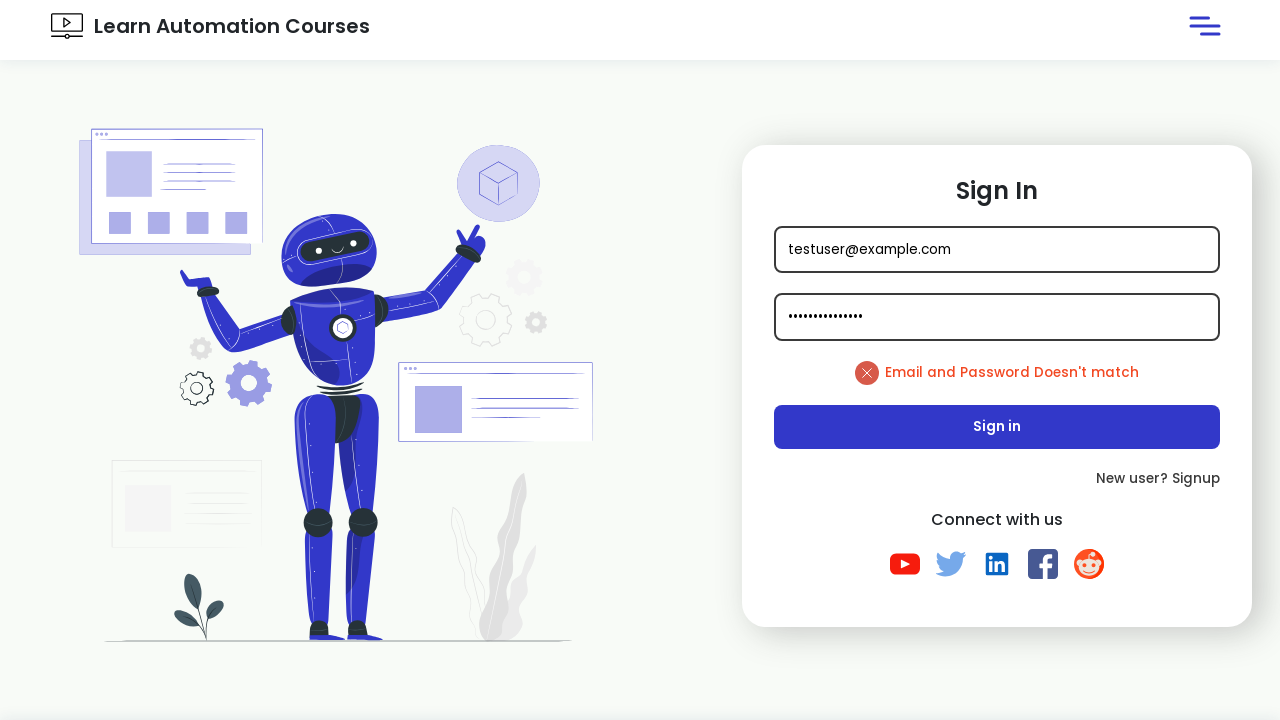